Tests the Geolocation link by clicking it and verifying the page loads correctly

Starting URL: https://the-internet.herokuapp.com/

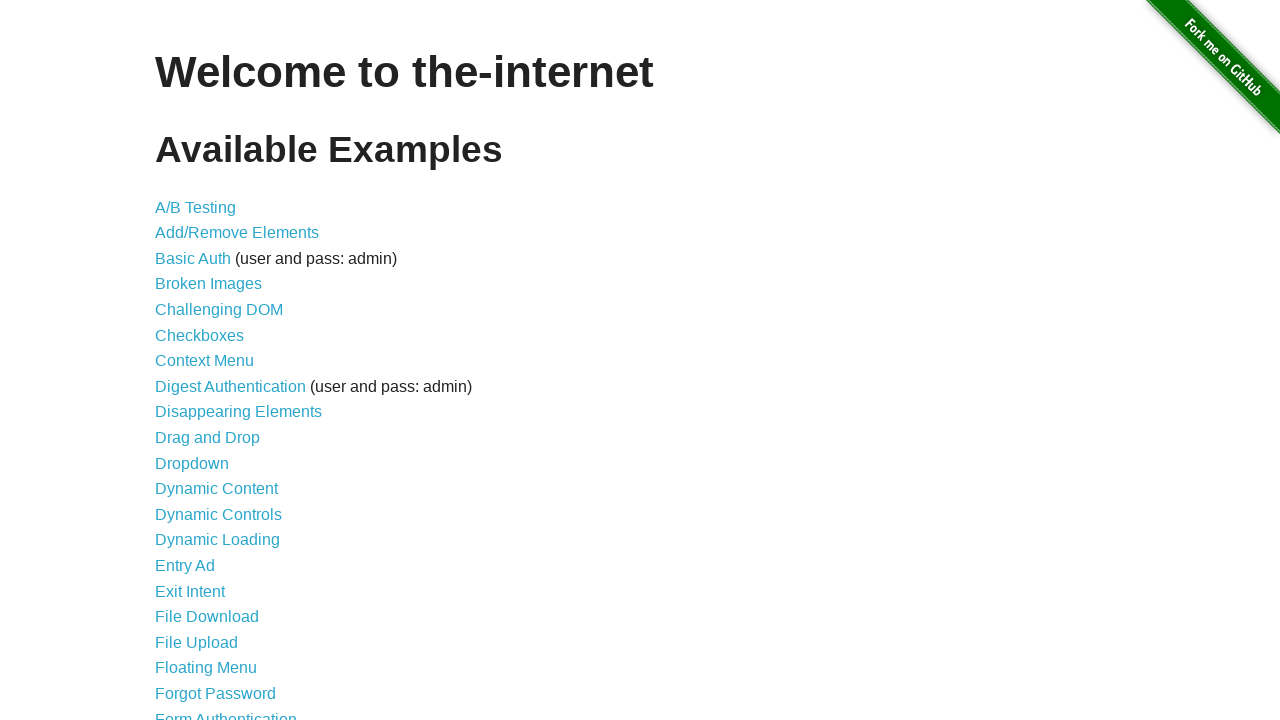

Clicked the Geolocation link at (198, 360) on a >> internal:has-text="Geolocation"i
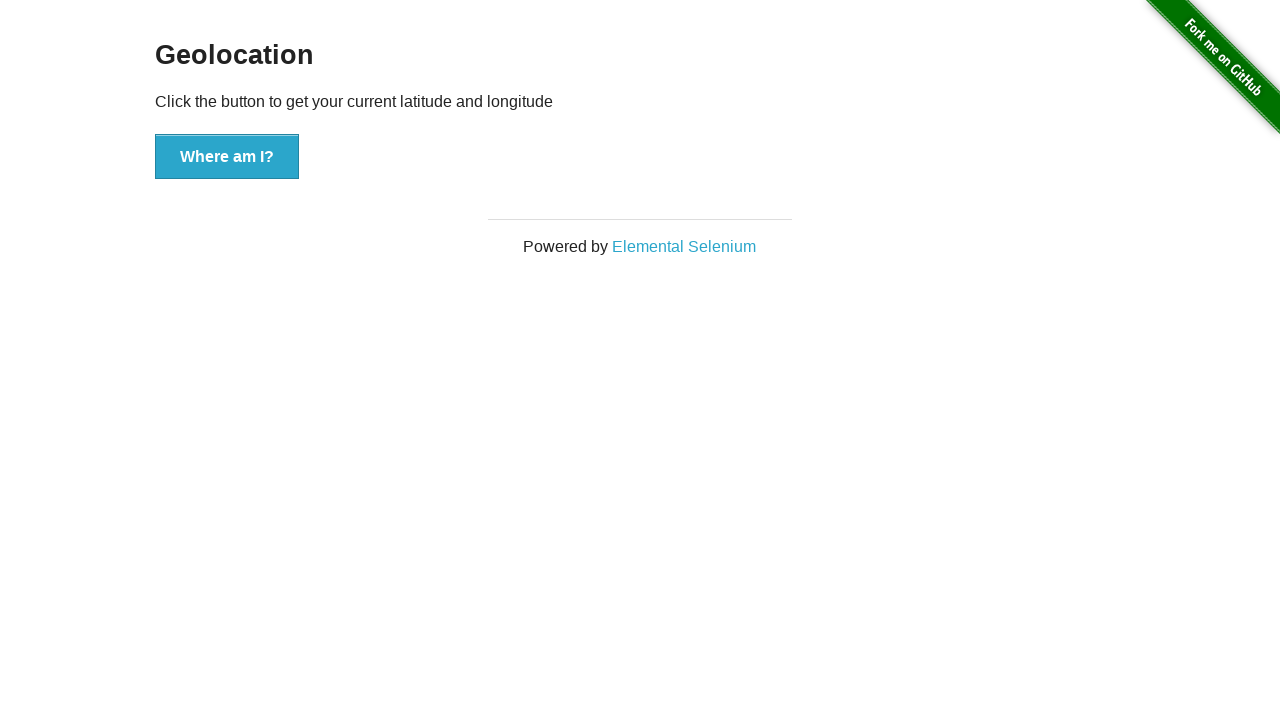

Waited for page to load with networkidle state
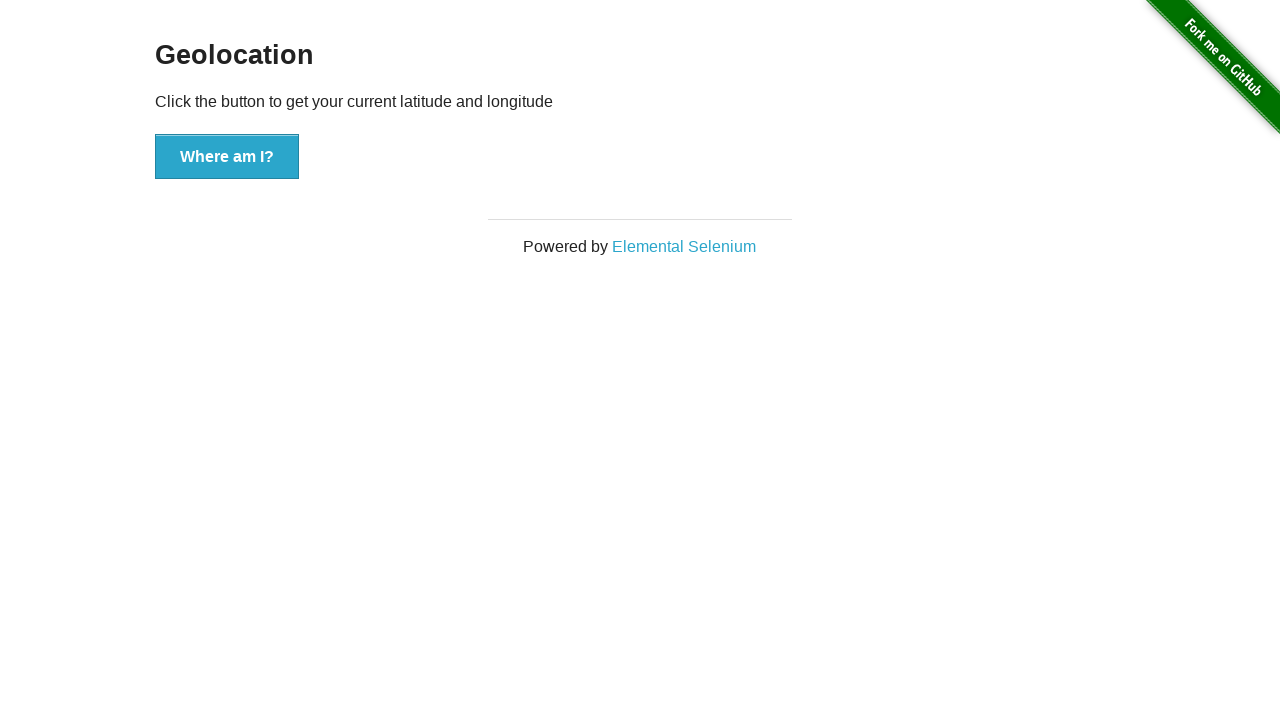

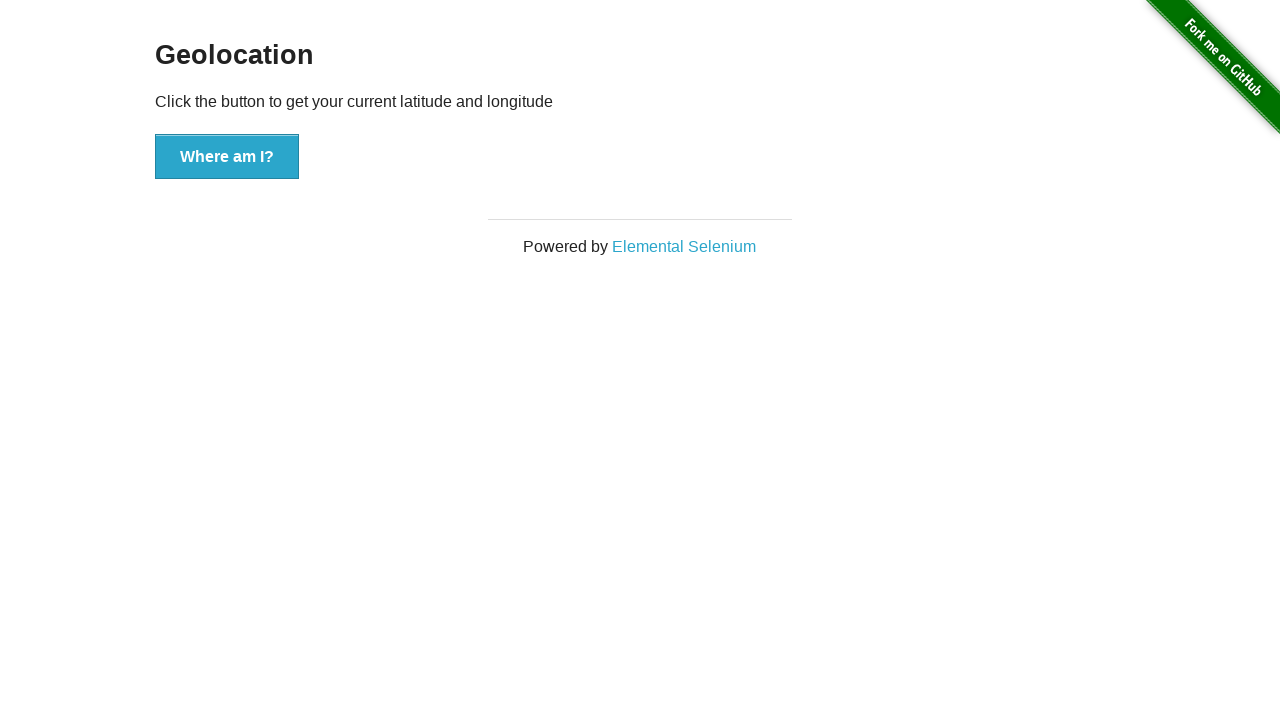